Tests the DemoQA practice form by filling in first name, last name, selecting Other gender, and entering a mobile number, then verifying the first name was entered correctly

Starting URL: https://demoqa.com/automation-practice-form

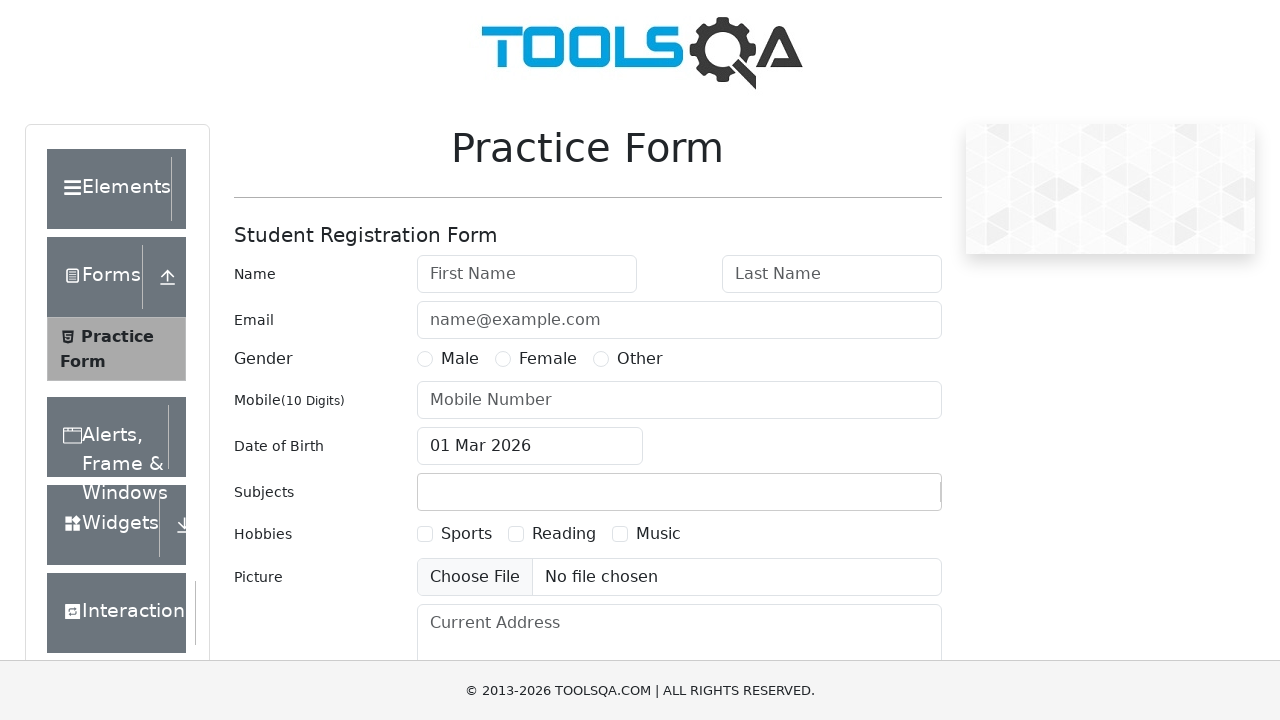

Scrolled first name field into view
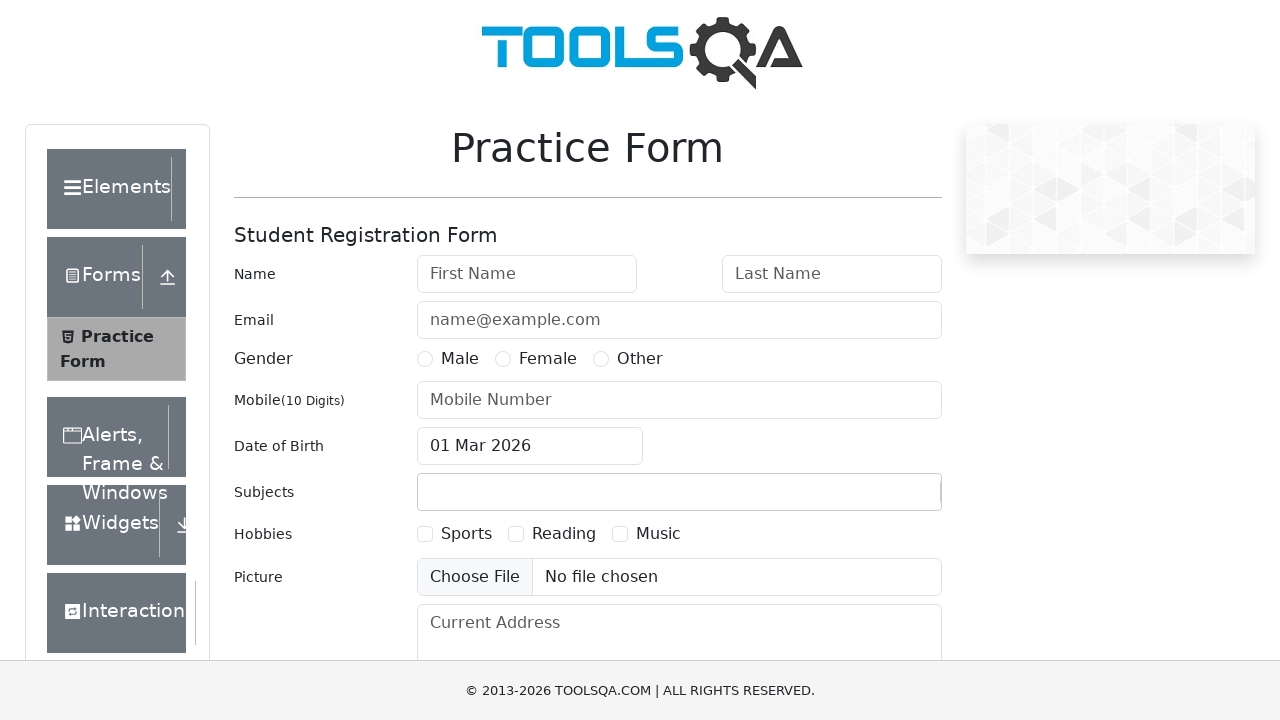

Filled first name field with 'firstName3' on #firstName
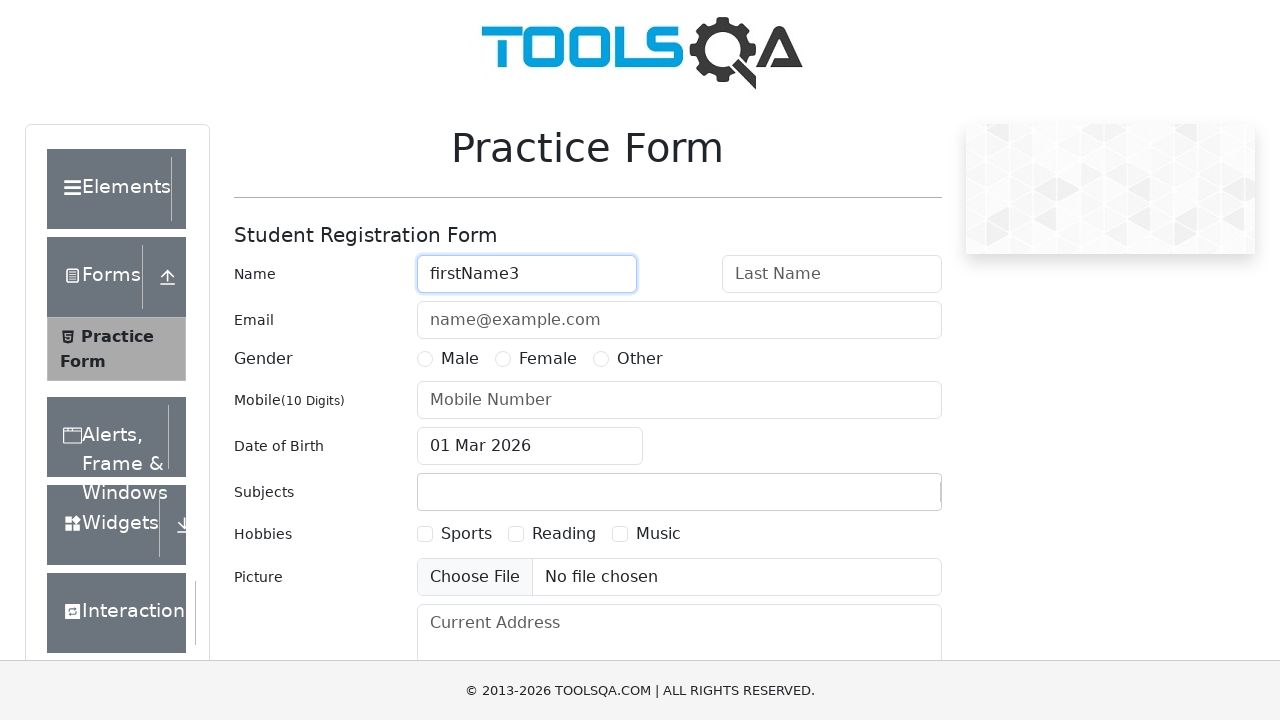

Filled last name field with 'lastName3' on #lastName
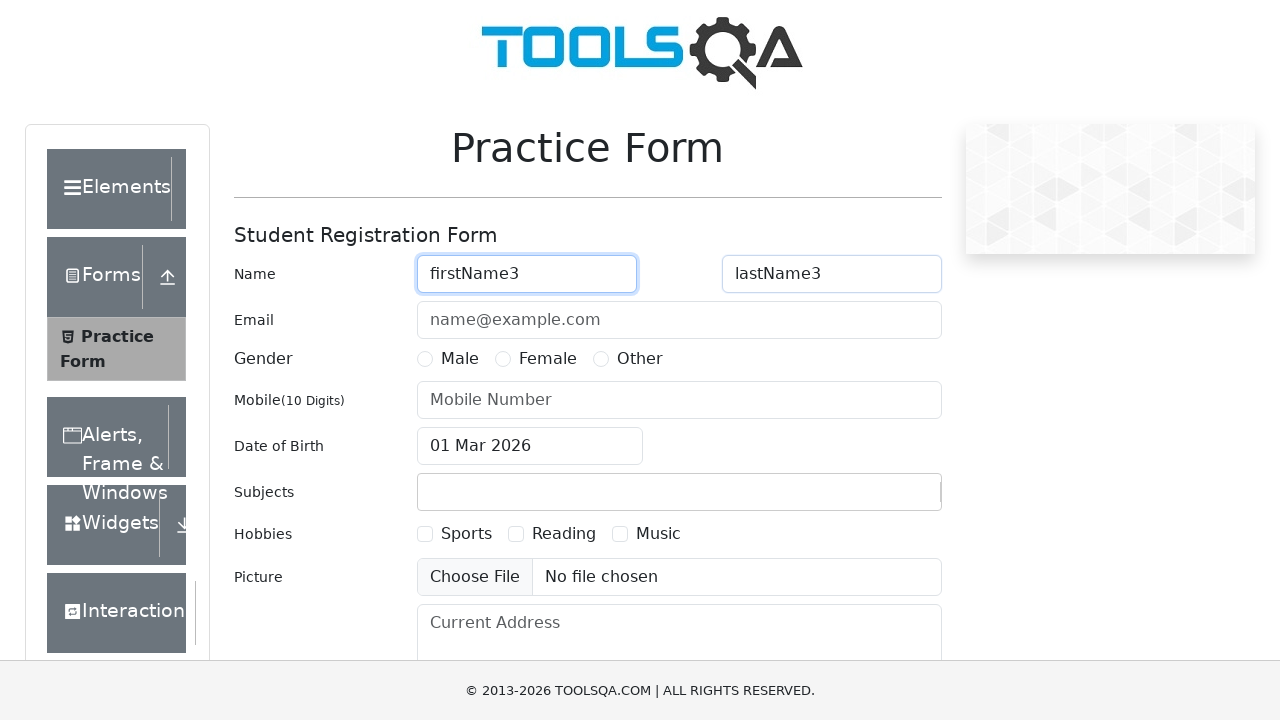

Selected 'Other' gender option at (640, 359) on #genterWrapper input[value='Other'] + label
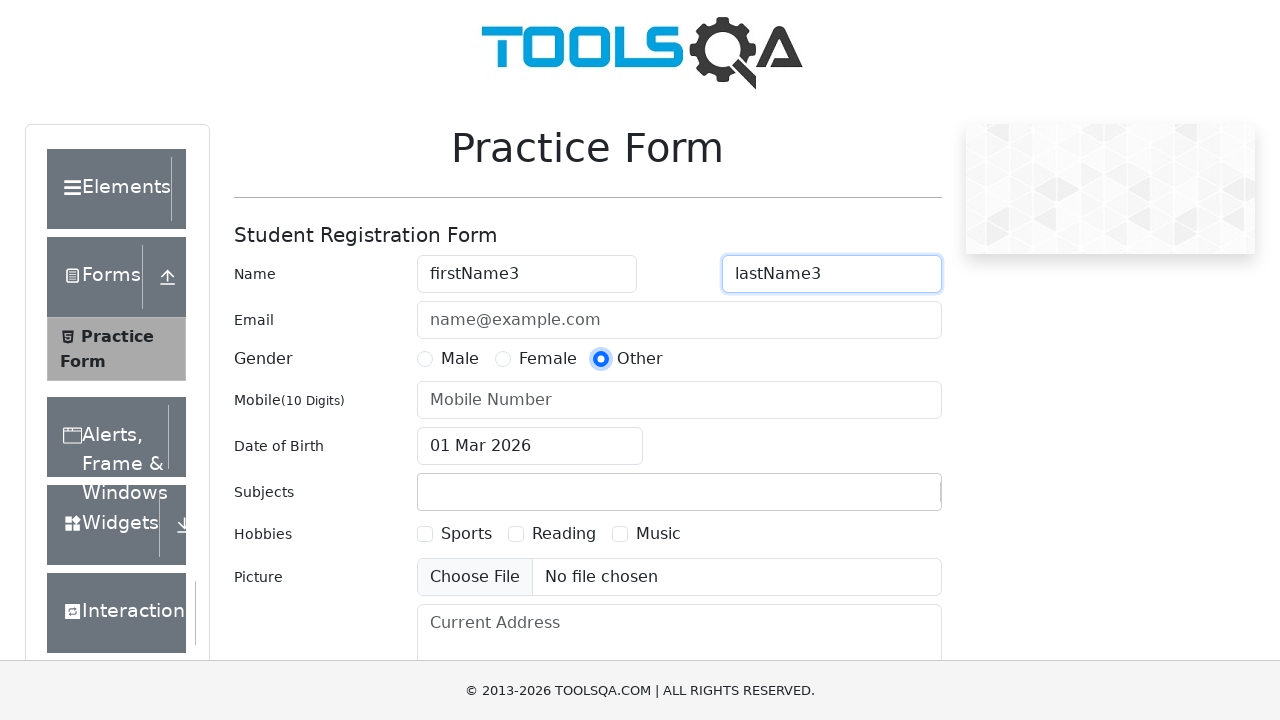

Filled mobile number field with '33333333333' on #userNumber
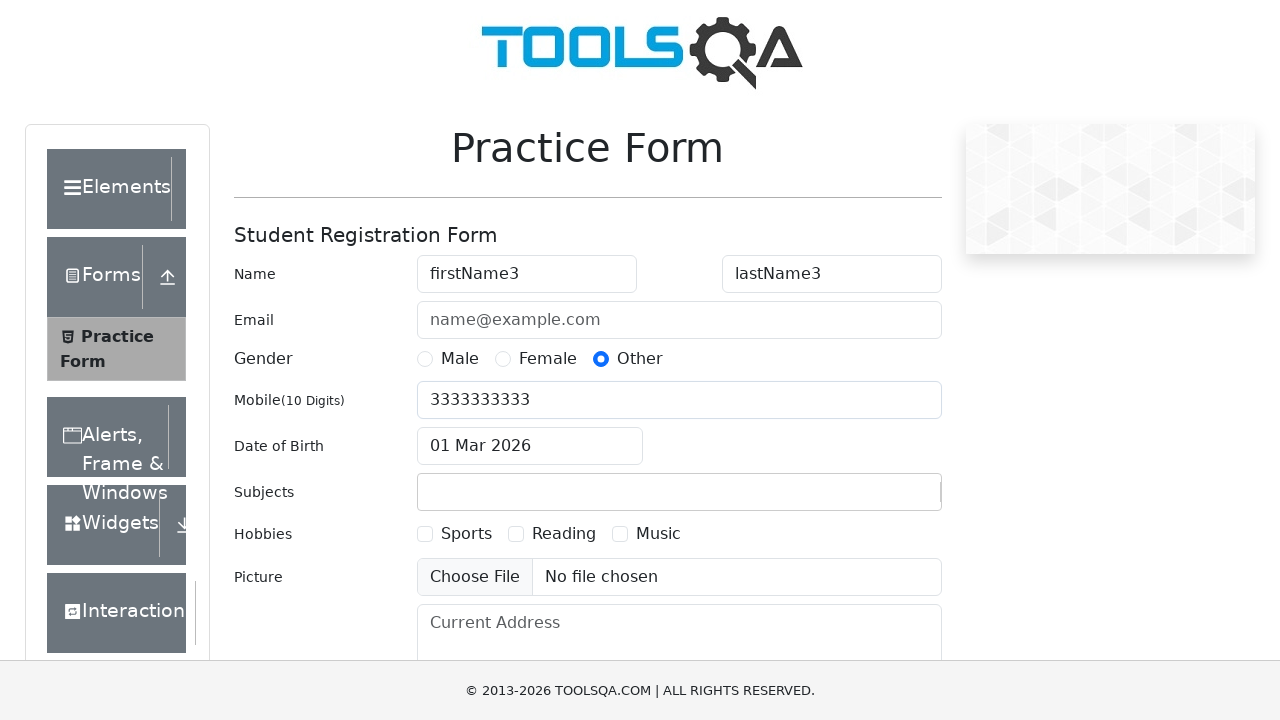

Retrieved first name value from input field
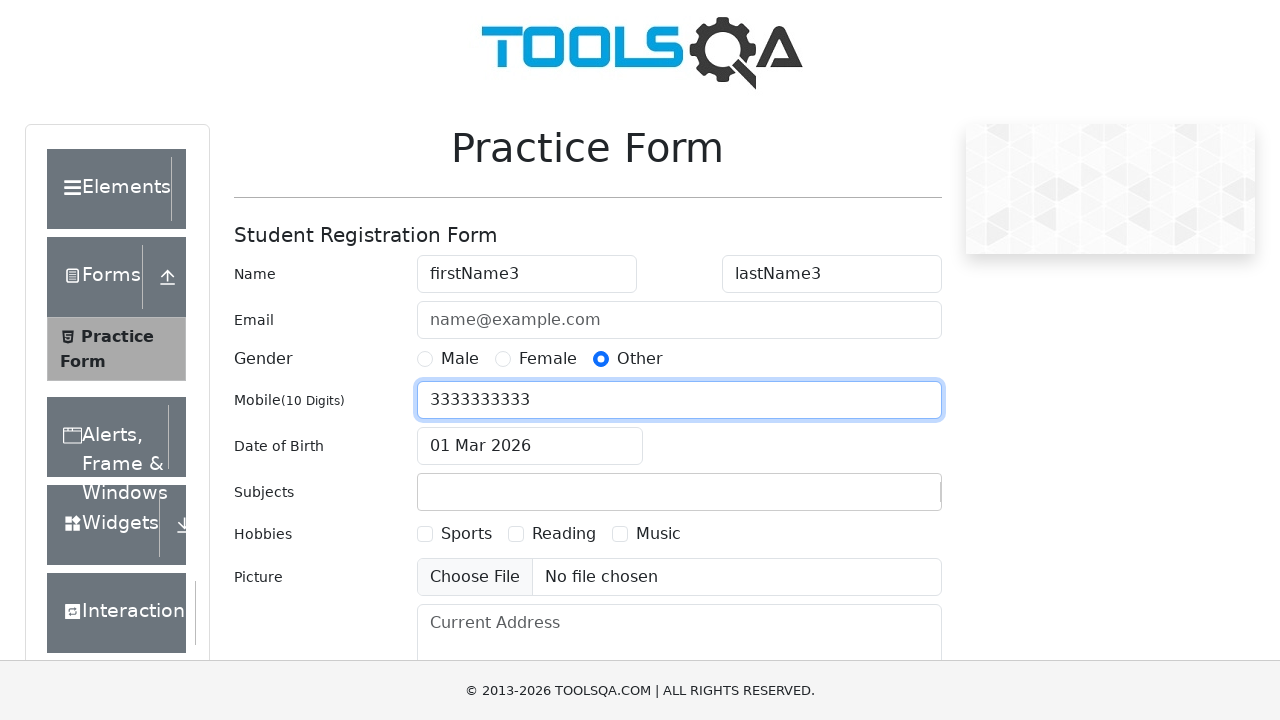

Verified first name is 'firstName3' - assertion passed
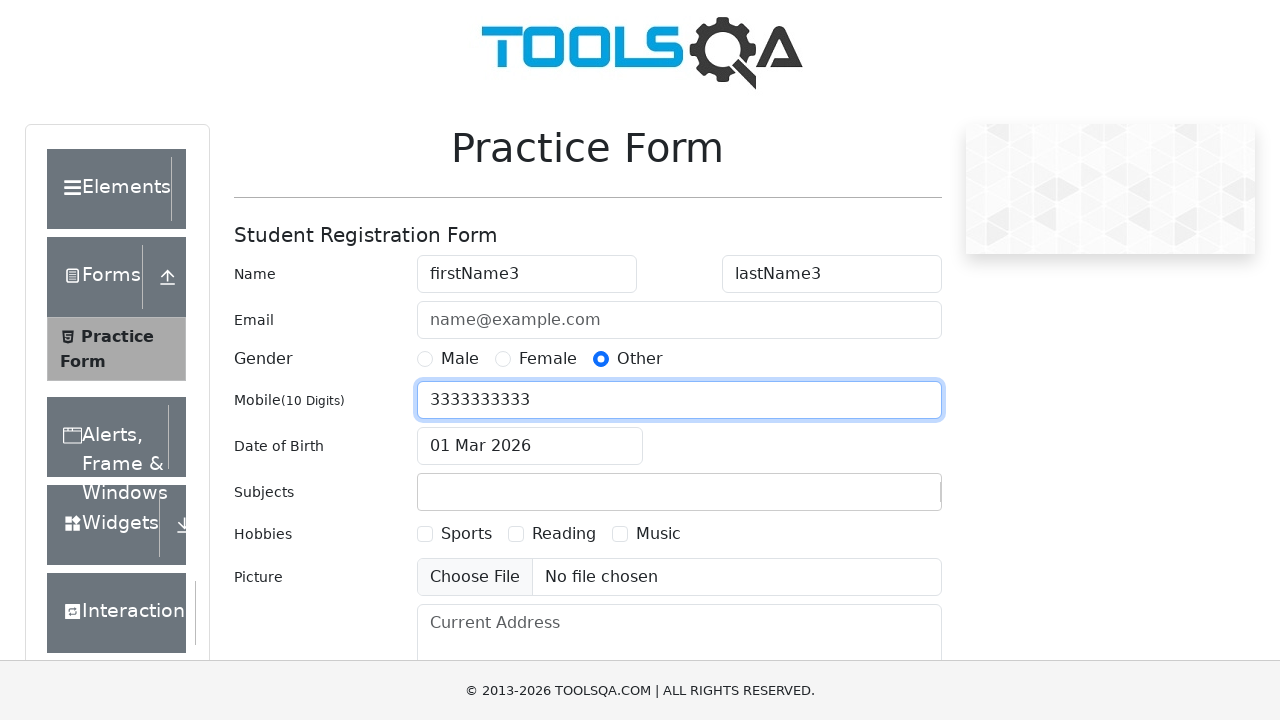

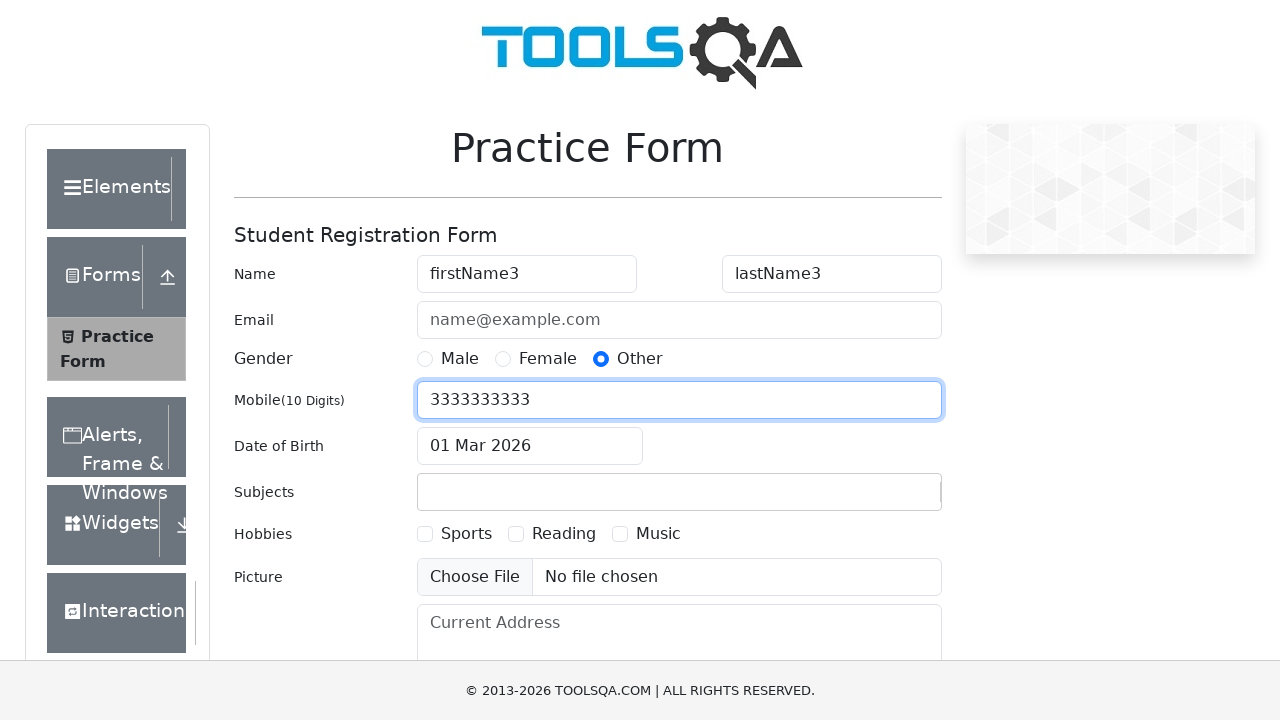